Tests the grid/dots switch functionality on a whiteboard application by creating a private board and clicking the grid toggle button

Starting URL: https://wbo.ophir.dev/

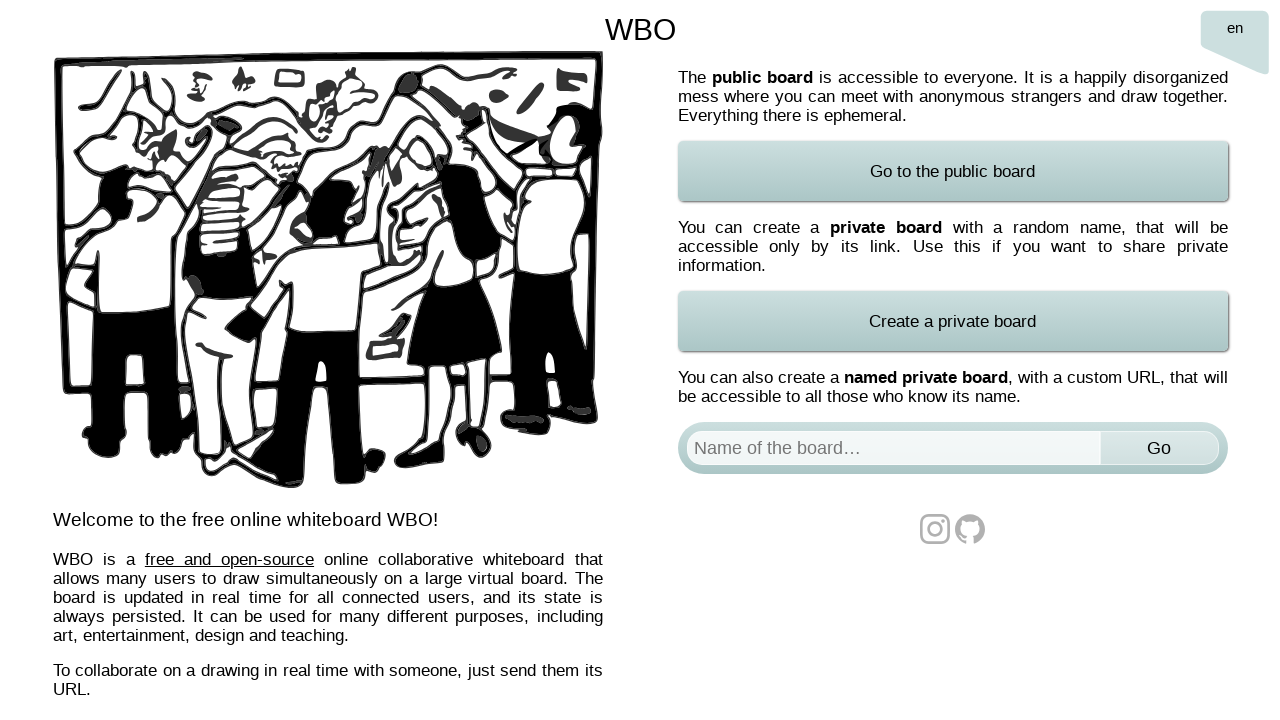

Waited for page to load with networkidle state
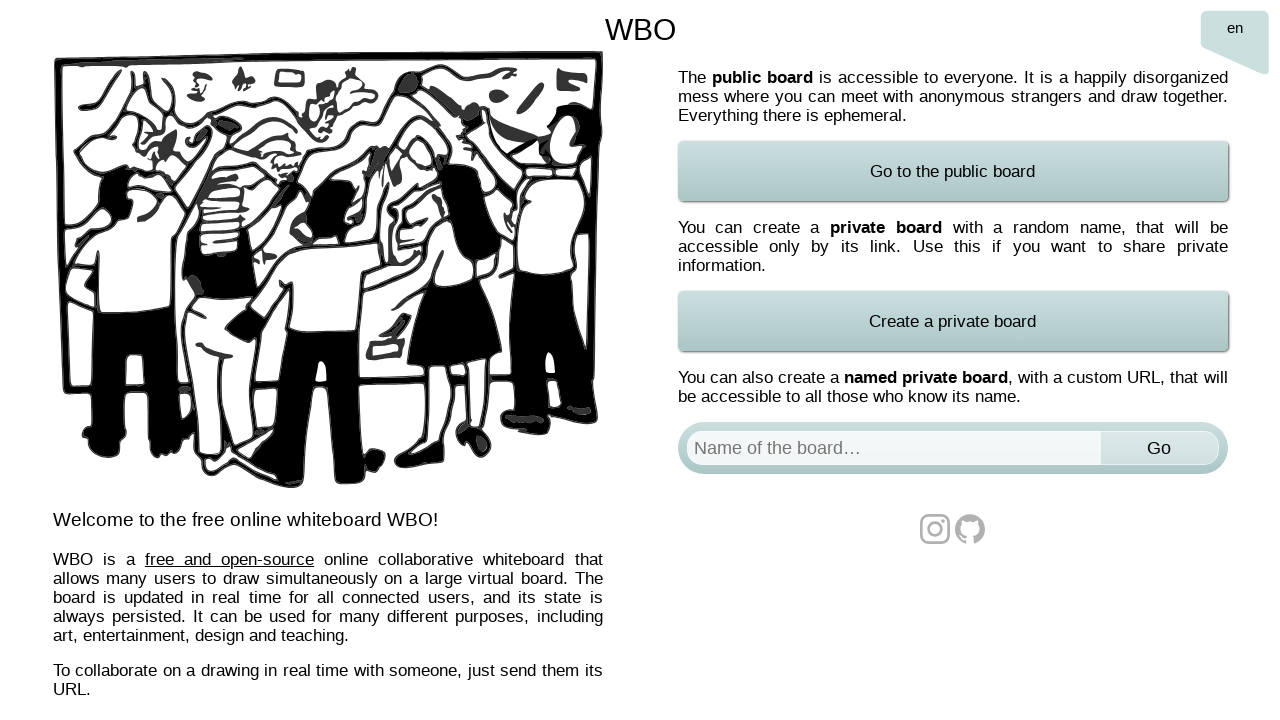

Filled board name field with 'Test Board 7493' on #board
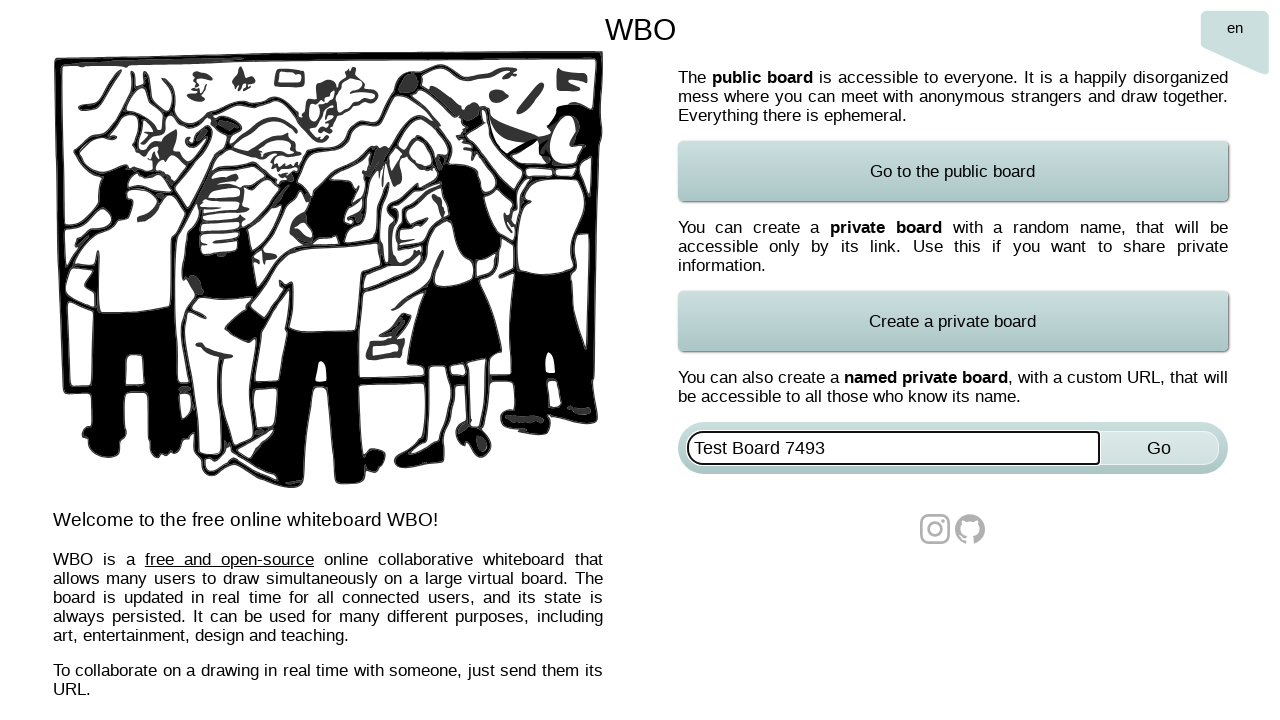

Clicked go button to create the private board at (1159, 448) on xpath=//*[@id='named-board-form']/input[2]
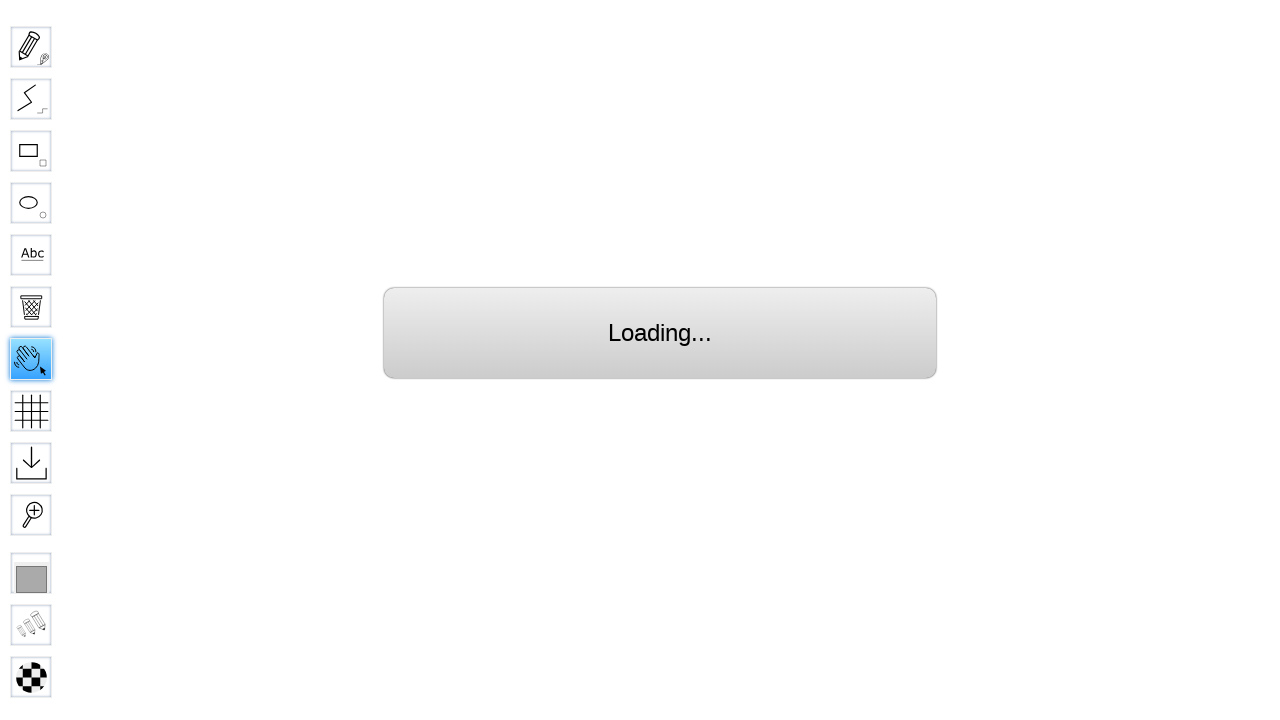

Waited for board to load with networkidle state
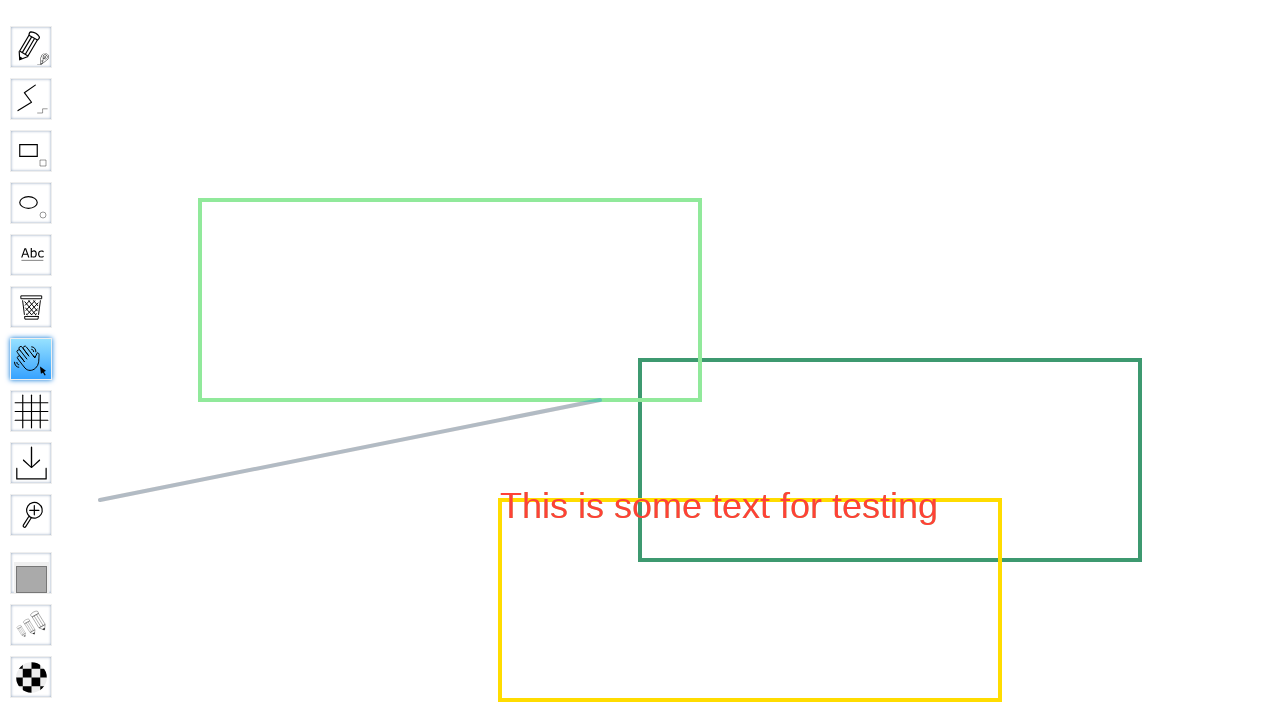

Clicked grid toggle button to switch to grid view at (31, 411) on #toolID-Grid
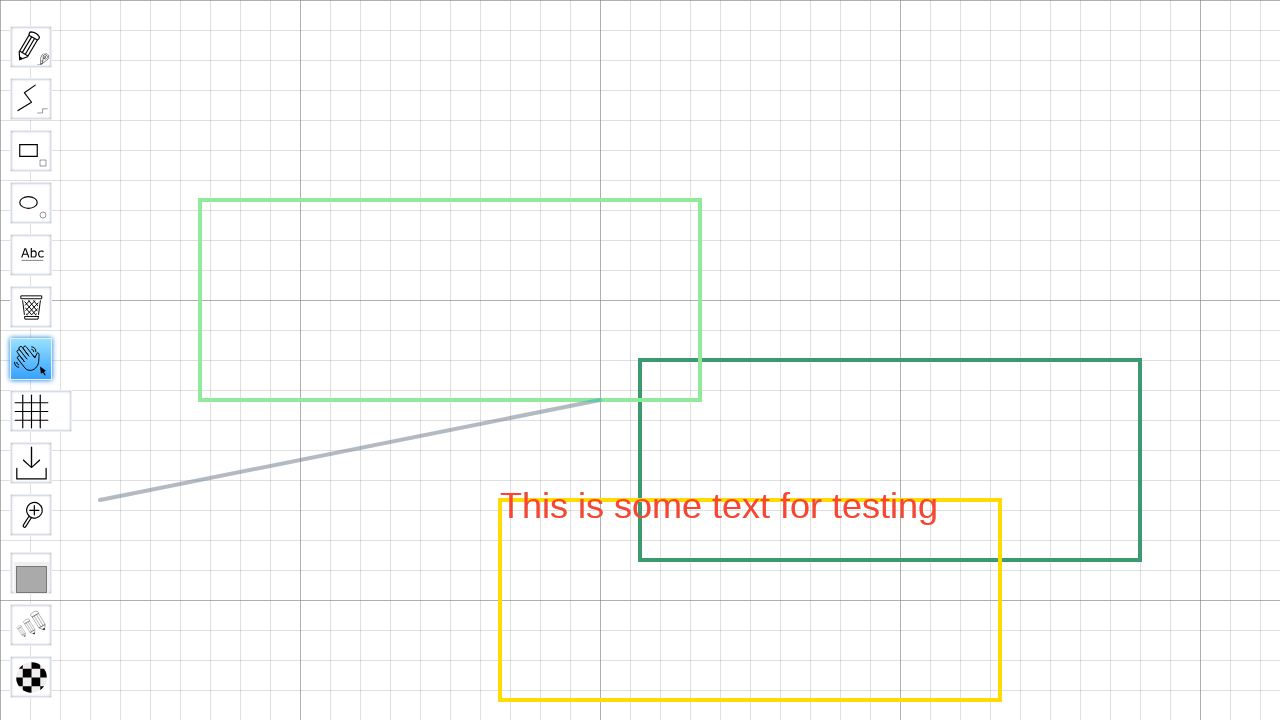

Clicked grid toggle button again to switch back to dots view at (75, 411) on #toolID-Grid
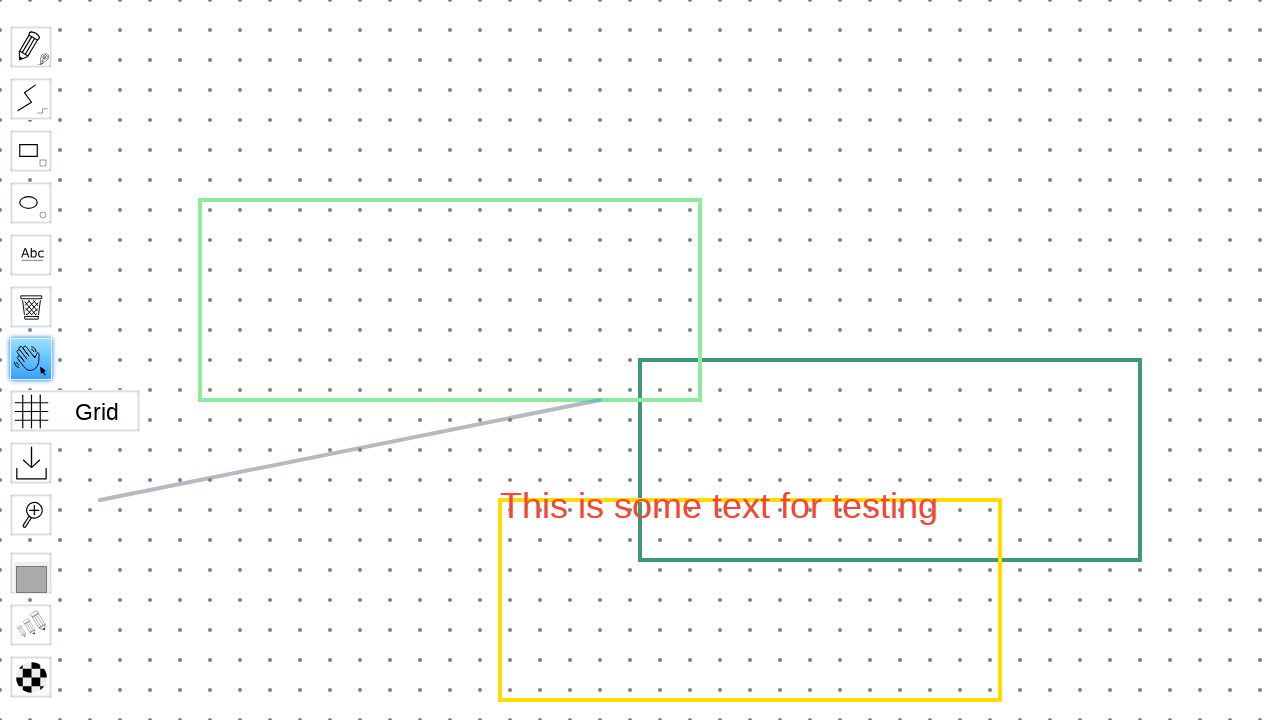

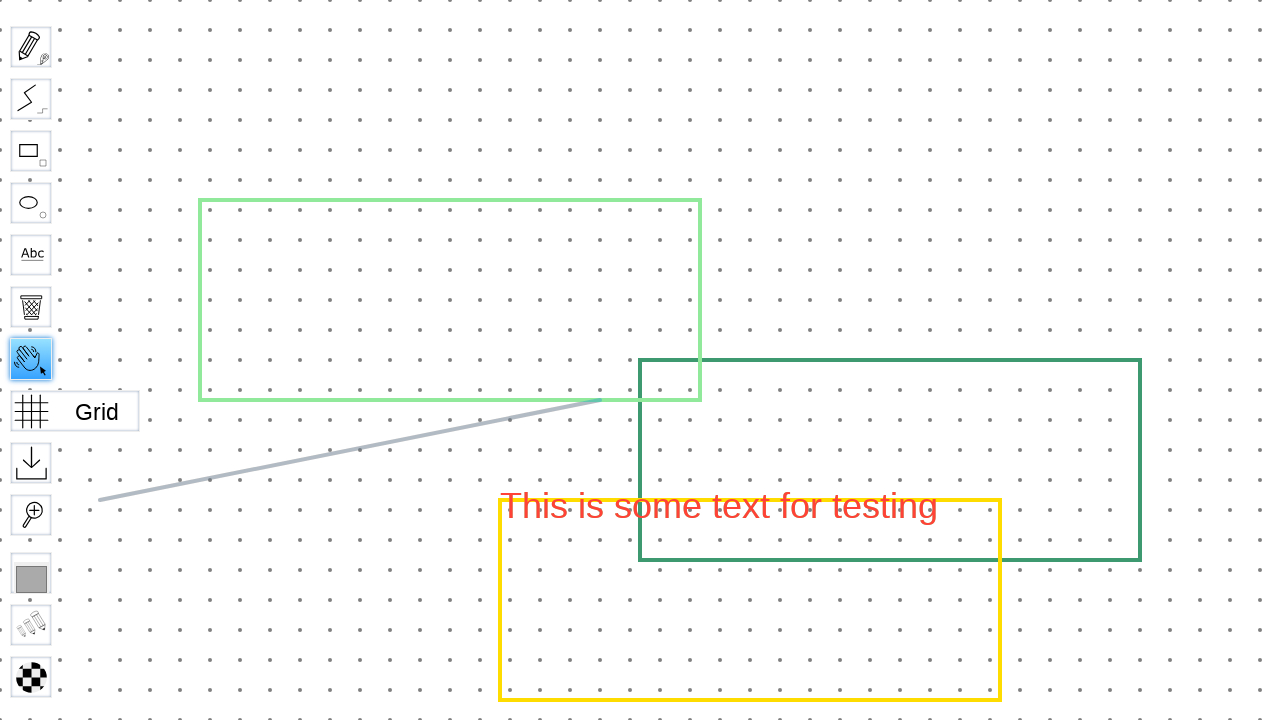